Tests a calculator web application by entering two numbers in input fields and clicking the calculate button to perform an addition operation.

Starting URL: http://juliemr.github.io/protractor-demo/

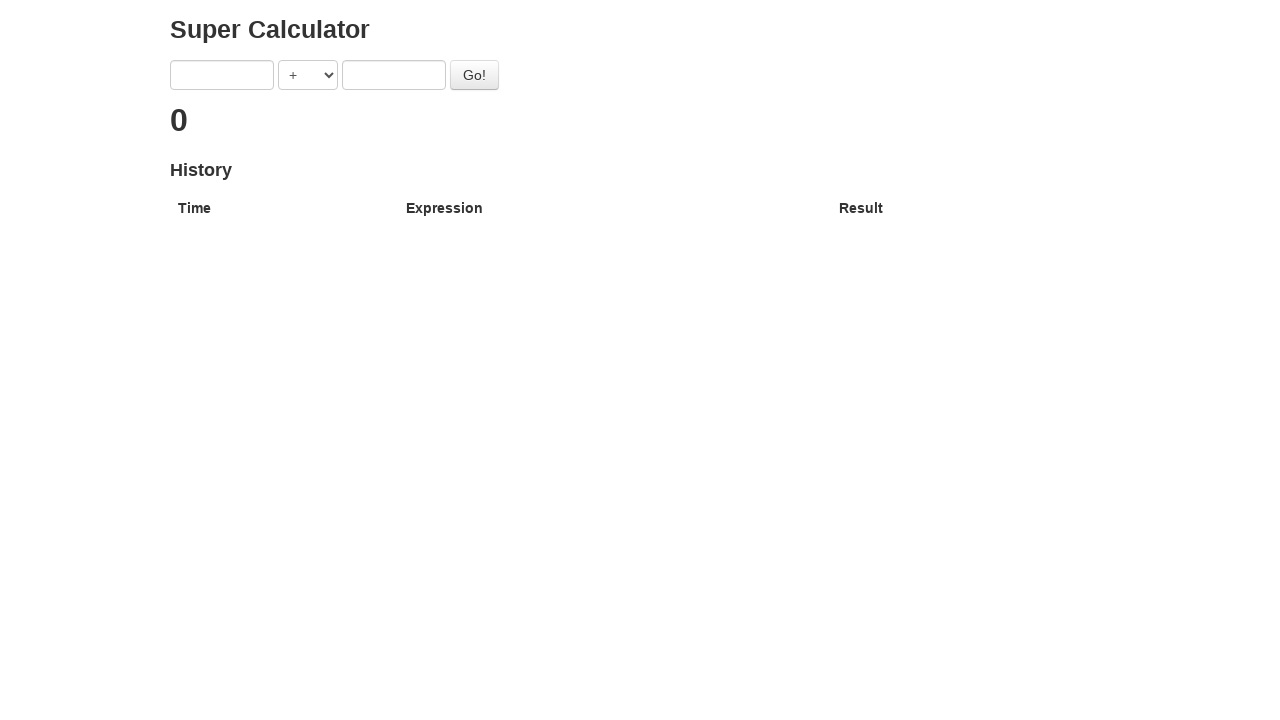

Navigated to calculator application
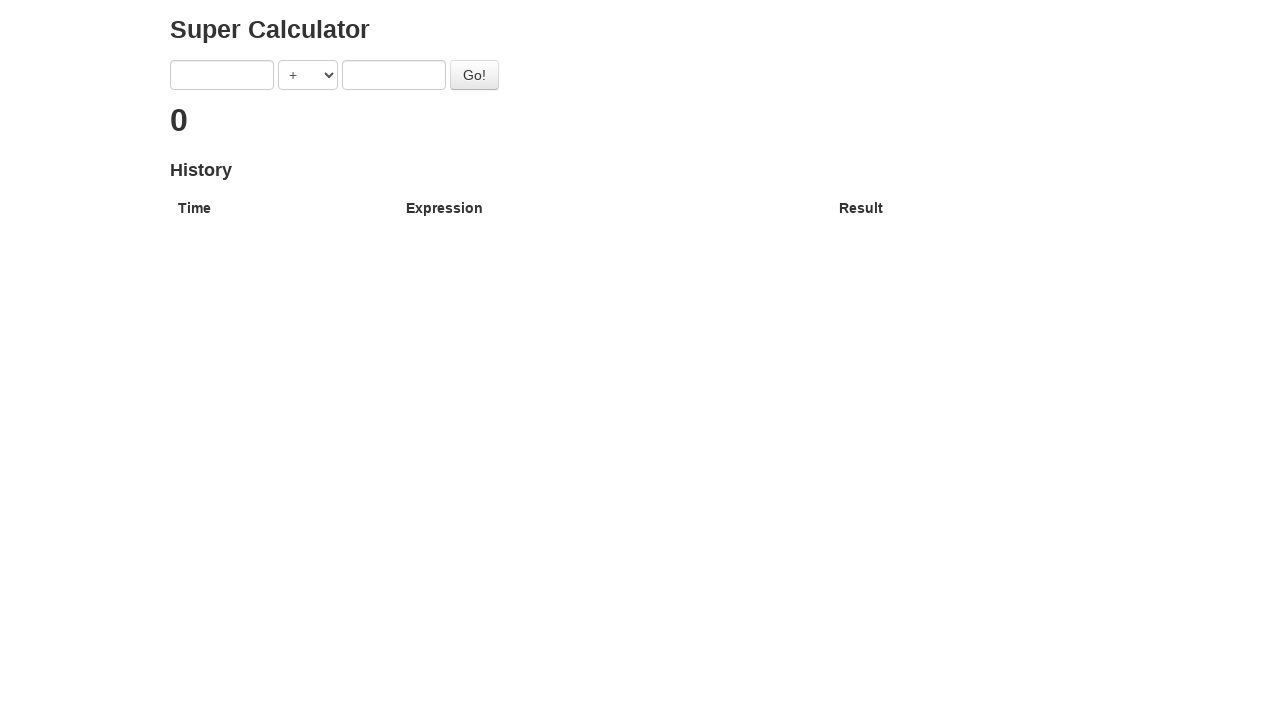

Verified page title contains 'Super Calculator'
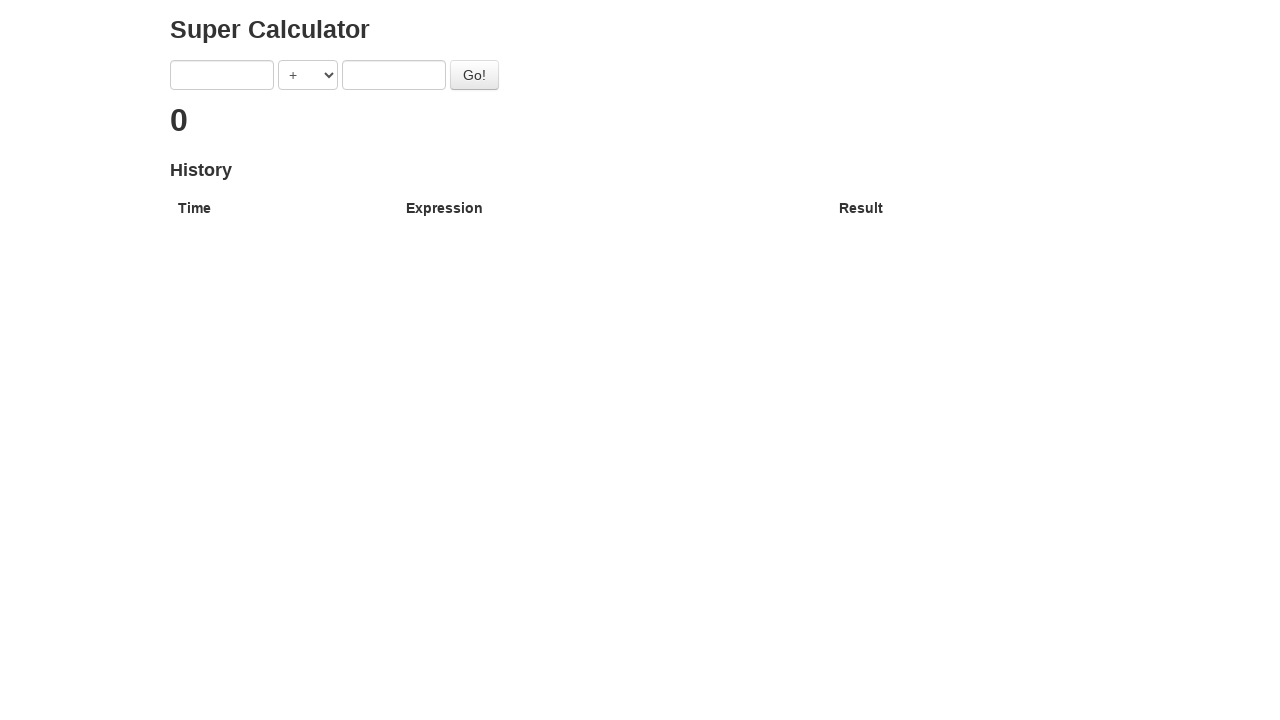

Entered first number: 1 on [ng-model='first']
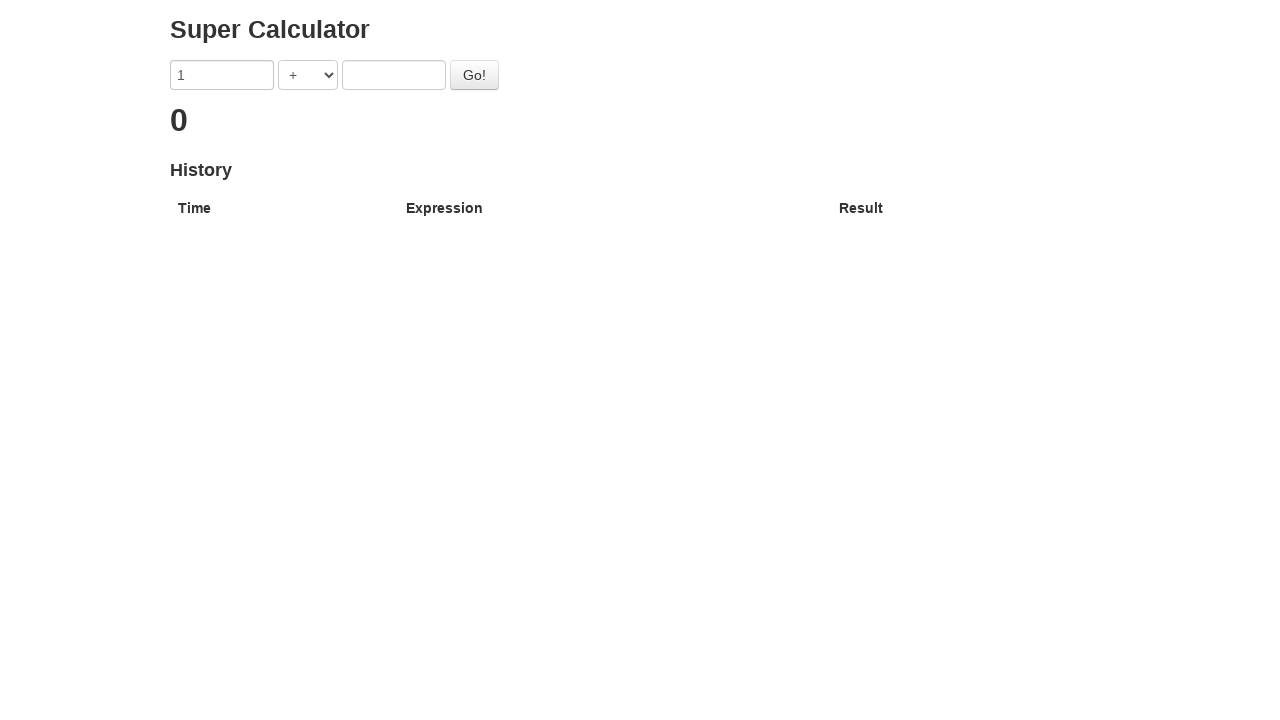

Entered second number: 2 on [ng-model='second']
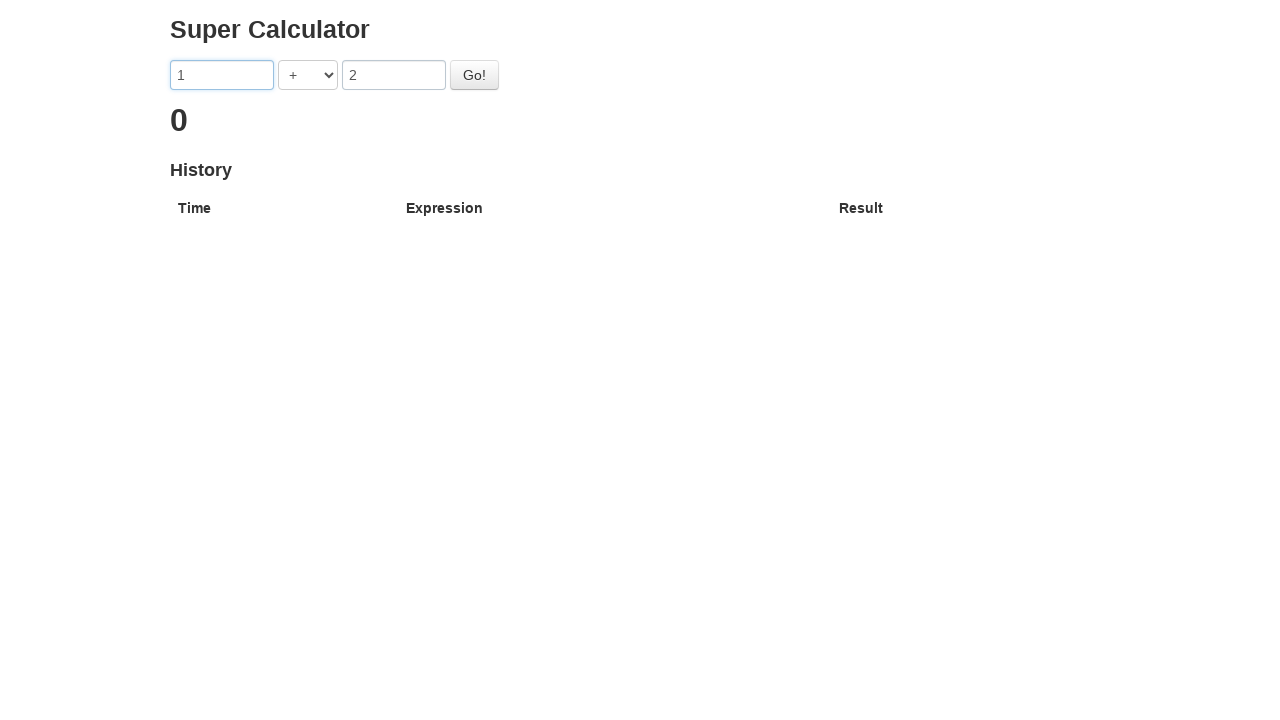

Clicked calculate button to perform addition at (474, 75) on #gobutton
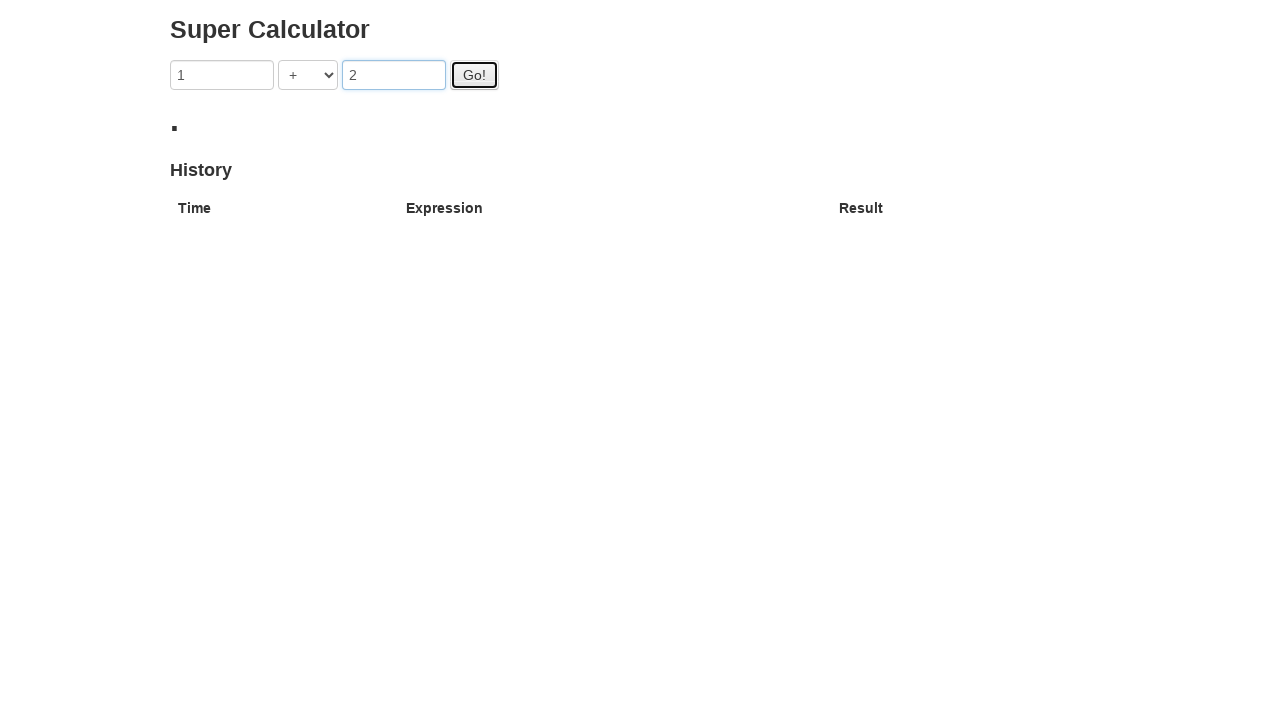

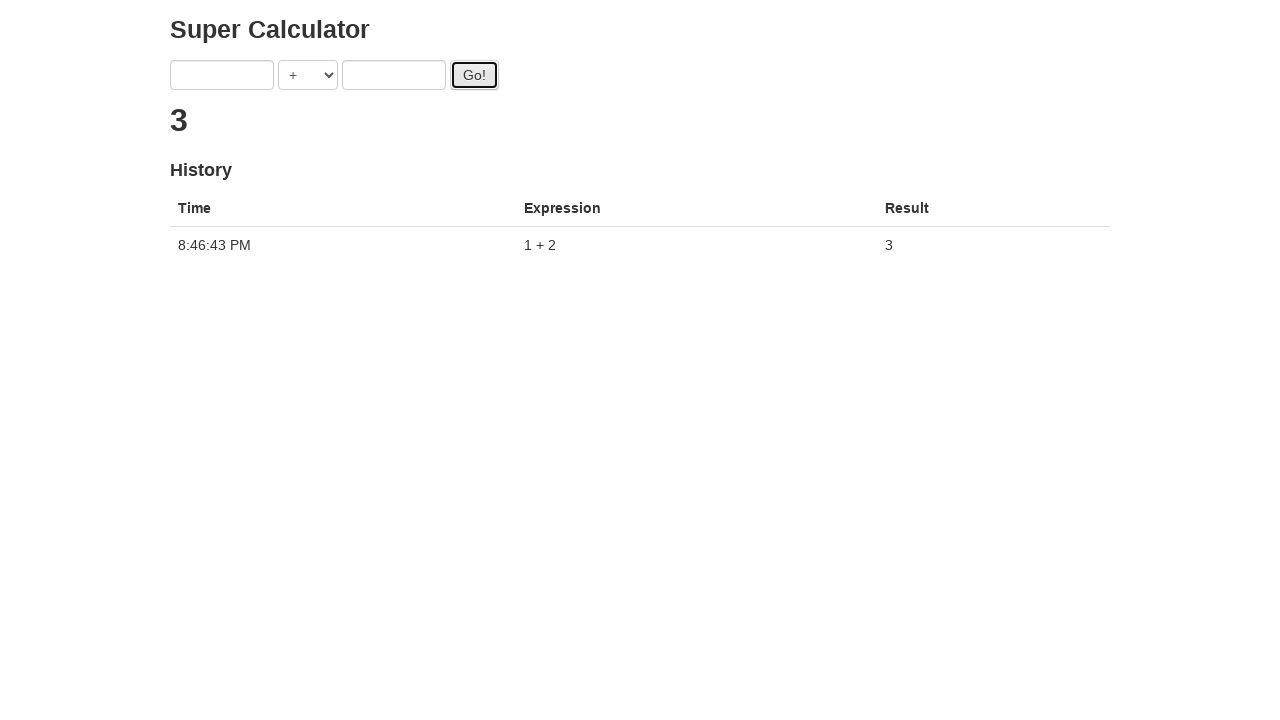